Navigates to ICC Cricket ODI rankings page and verifies the presence of the ranking table

Starting URL: https://www.icc-cricket.com/rankings/mens/team-rankings/odi

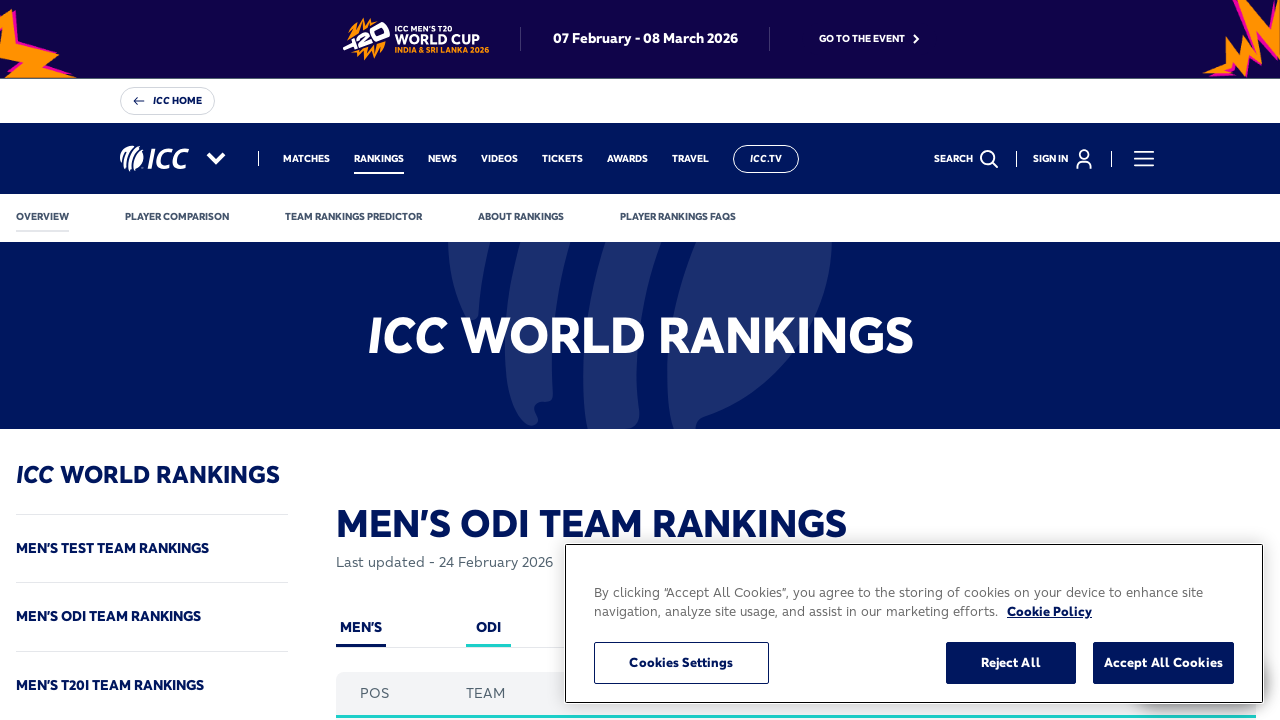

Navigated to ICC Cricket ODI rankings page
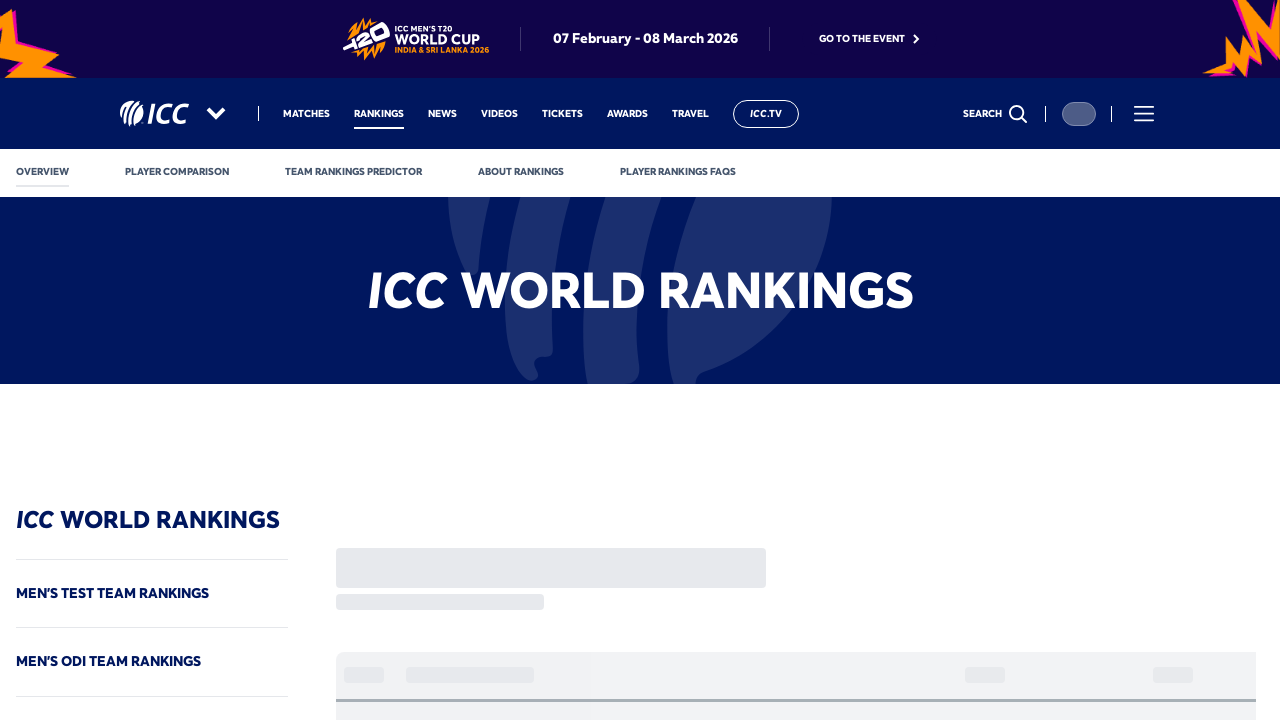

Ranking table body loaded
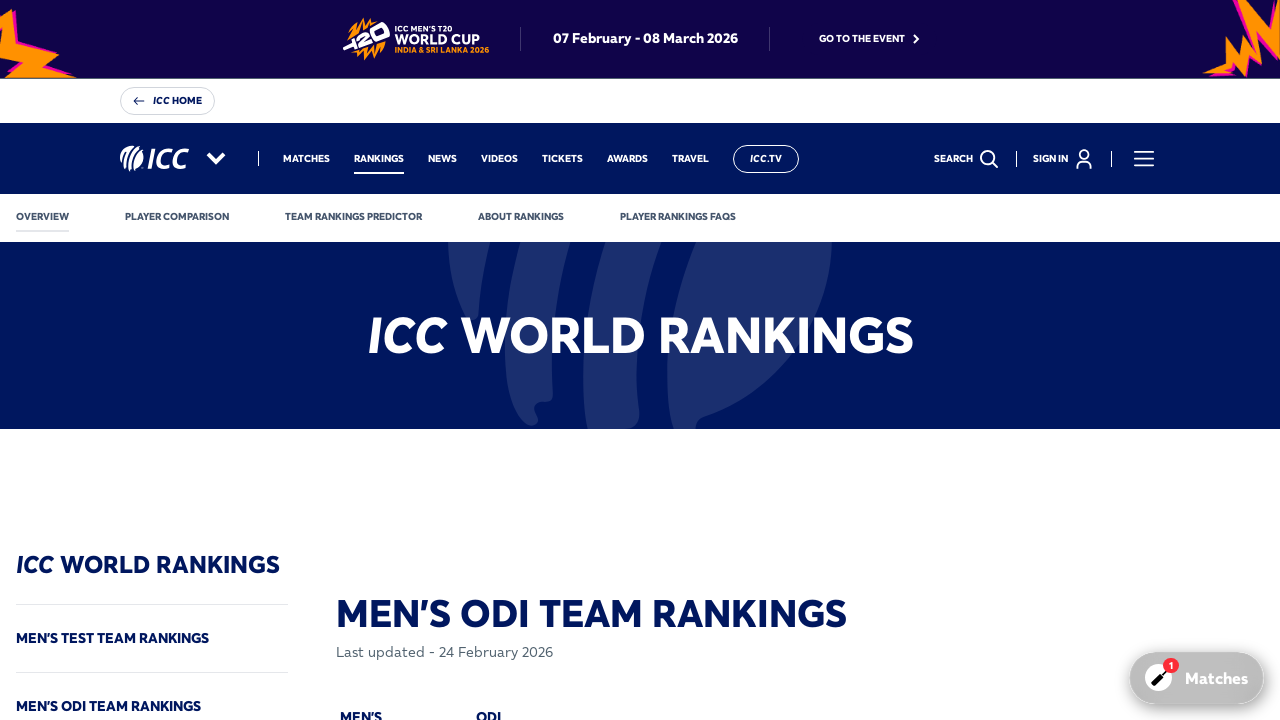

Table rows are present in the ranking table
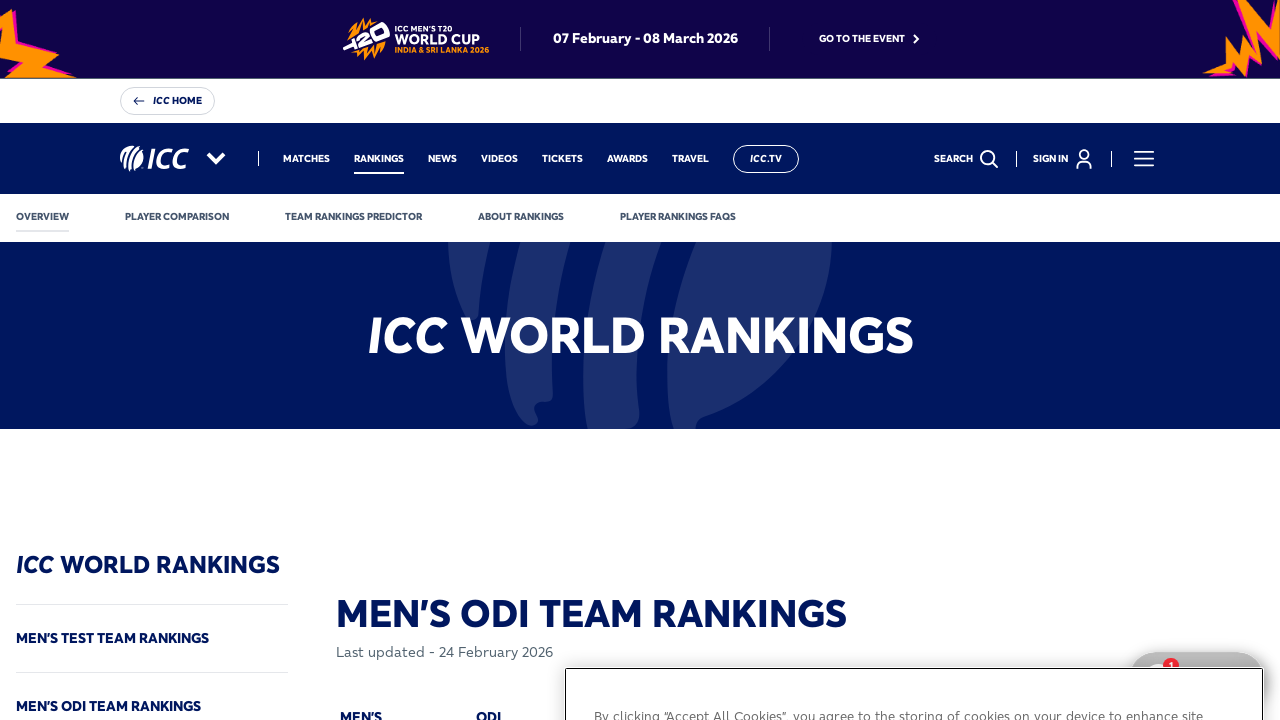

Table cells loaded in ranking table rows
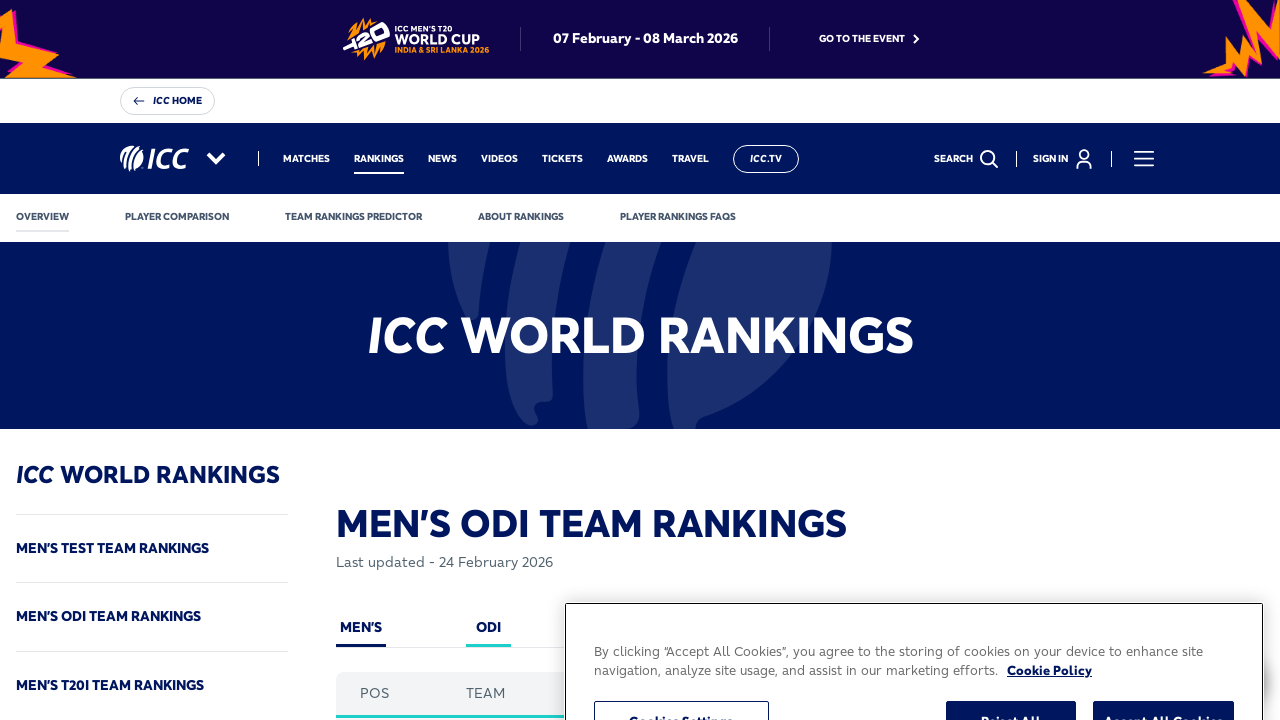

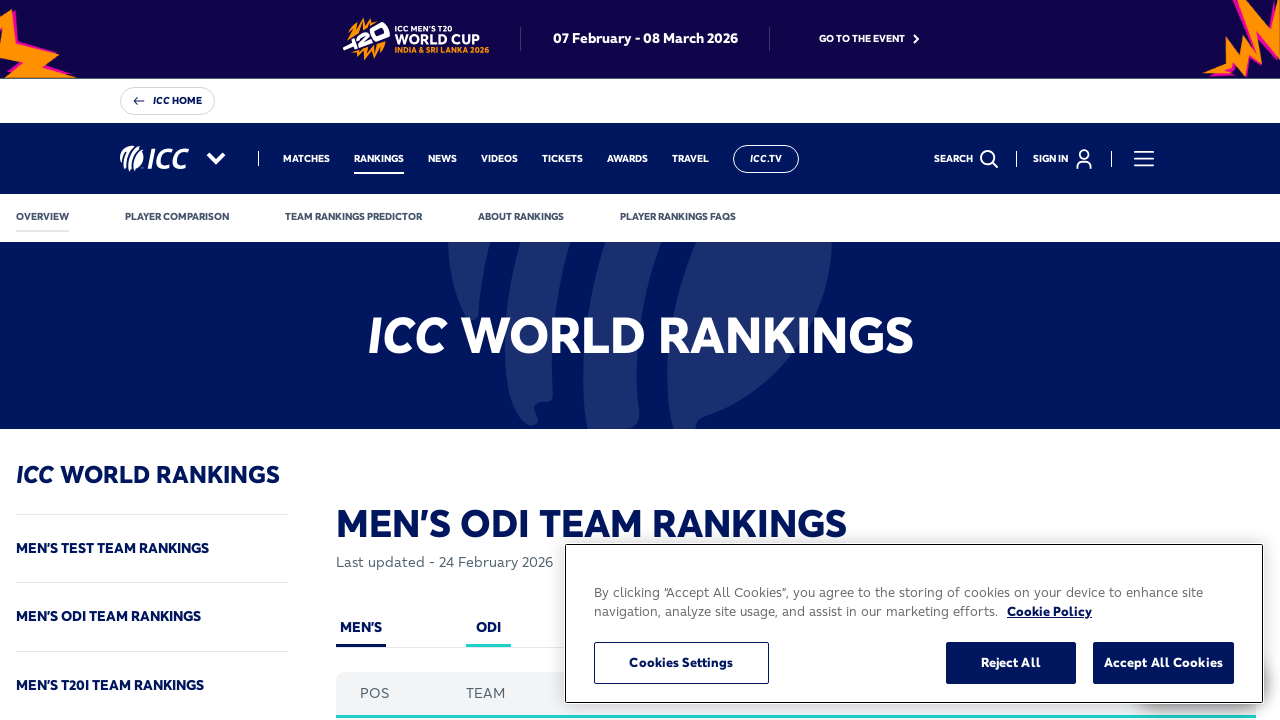